Generates random bank account information by clicking a button and retrieving the generated data

Starting URL: https://www.4devs.com.br/gerador_conta_bancaria

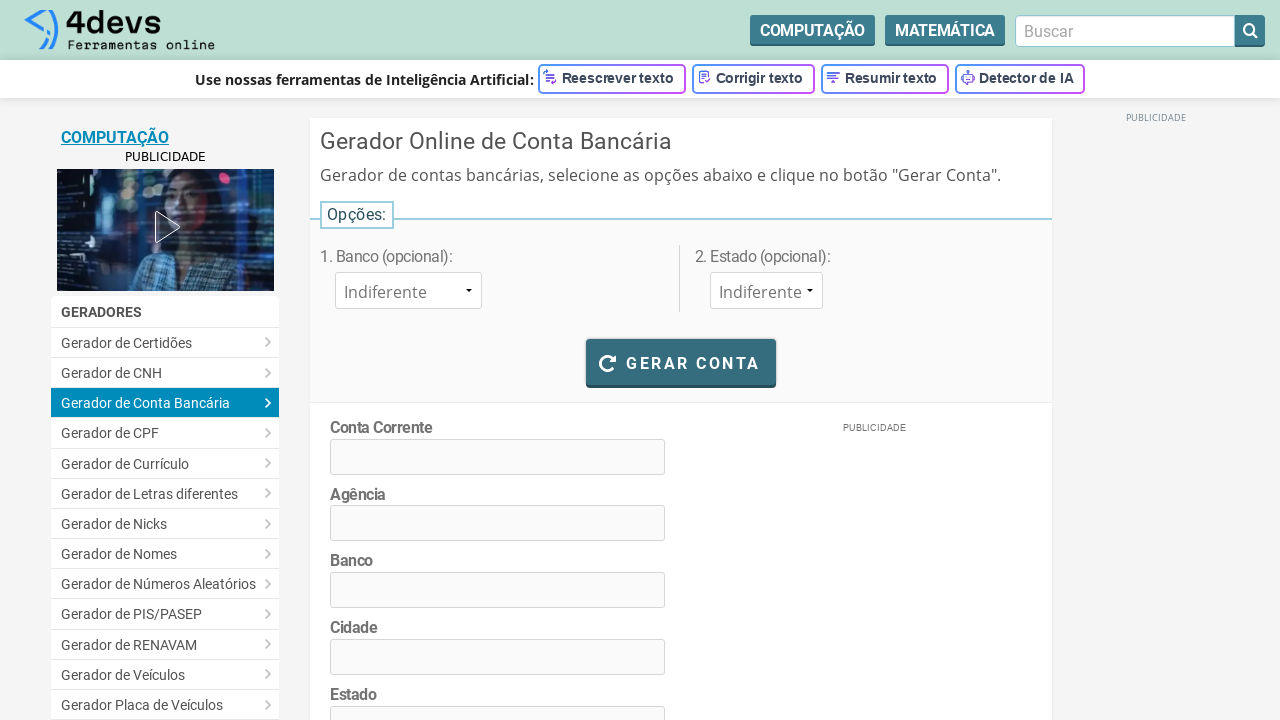

Clicked generate account button at (681, 362) on #btn_gerar_conta
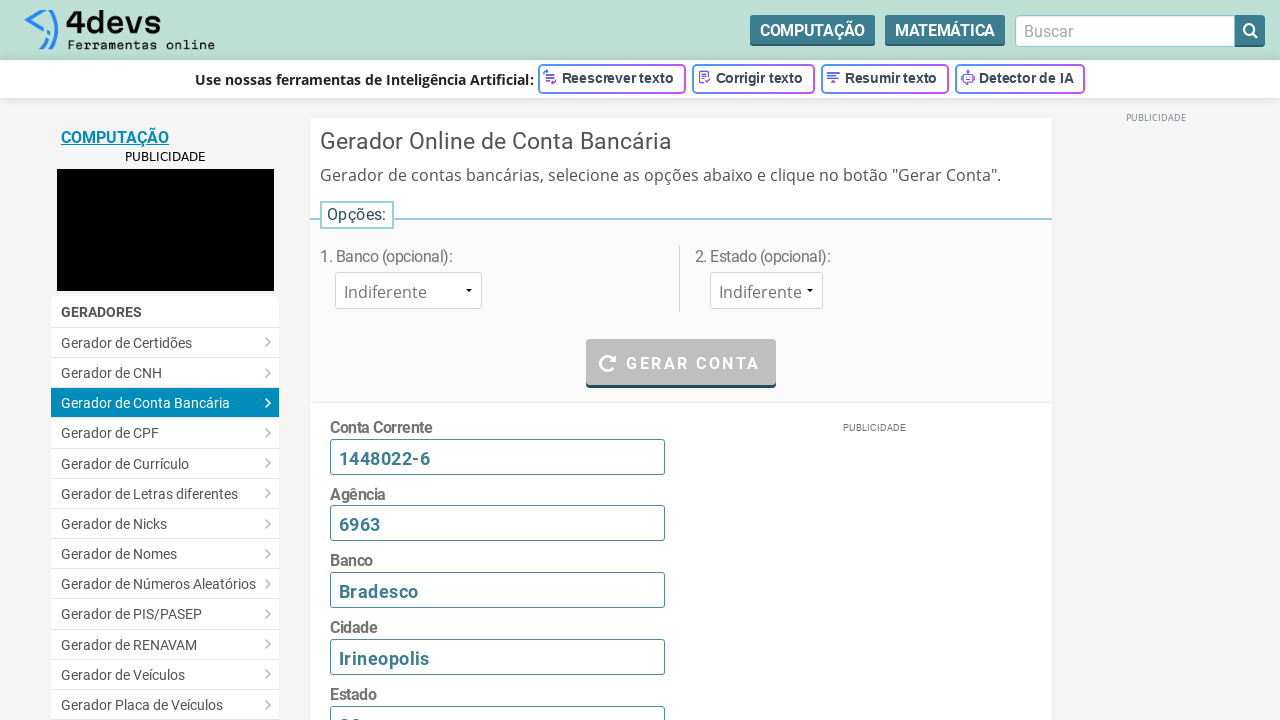

Account data loaded - conta_corrente field appeared
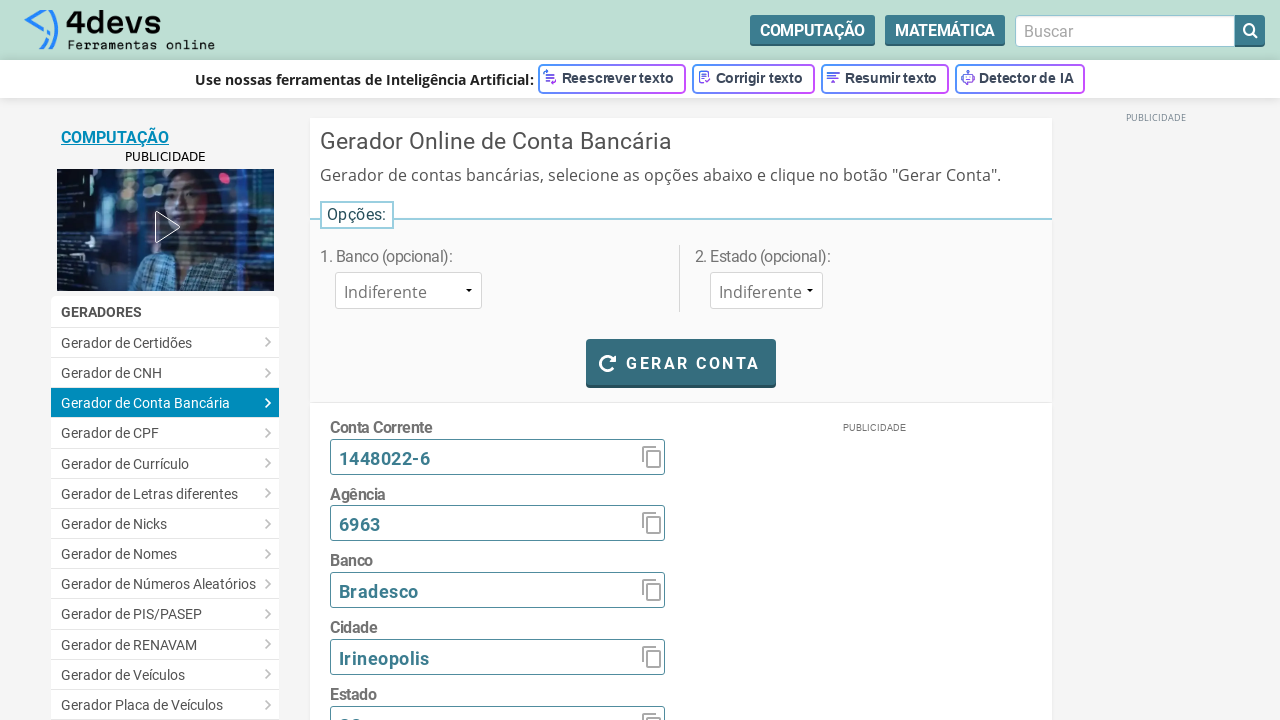

Verified conta_corrente field is visible
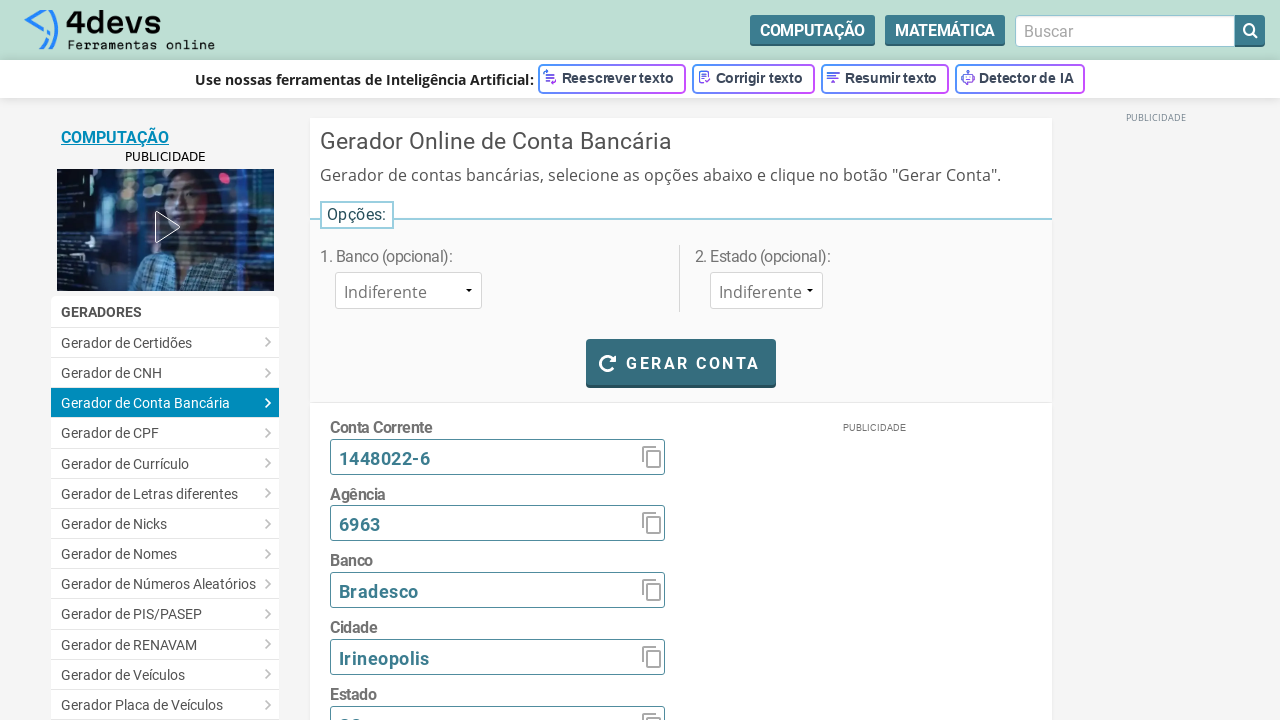

Verified agencia field is visible
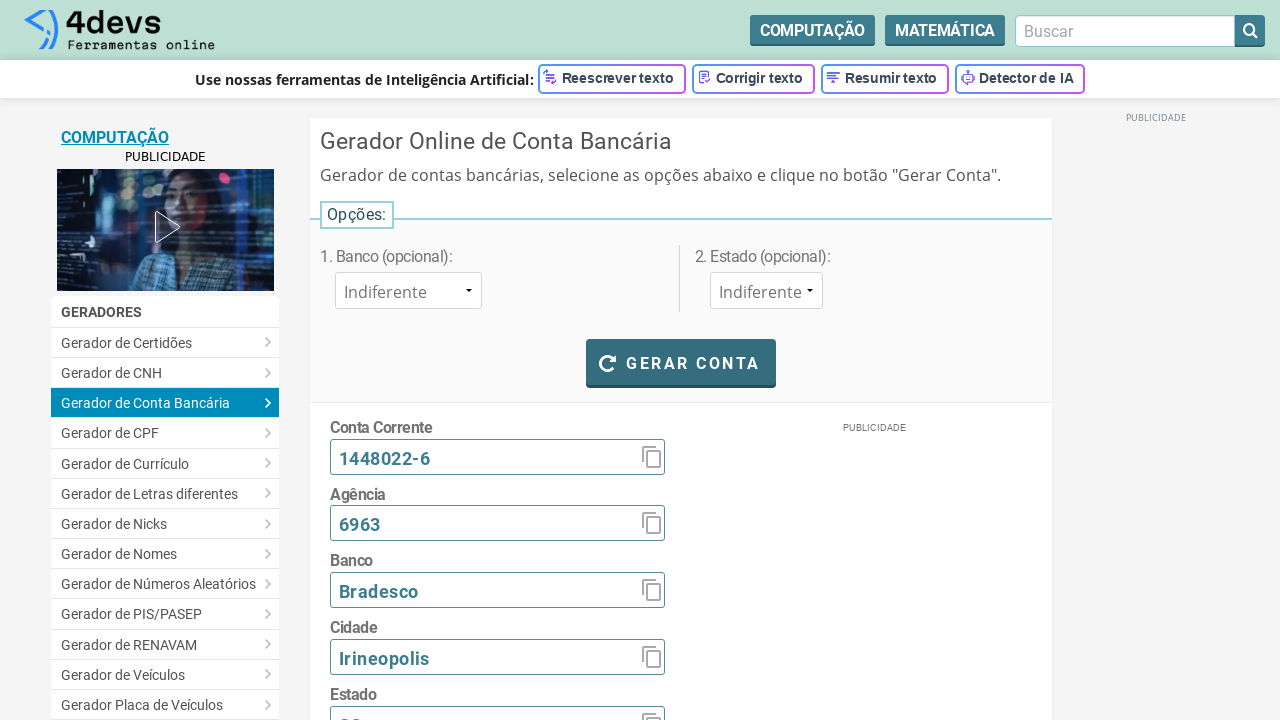

Verified banco field is visible
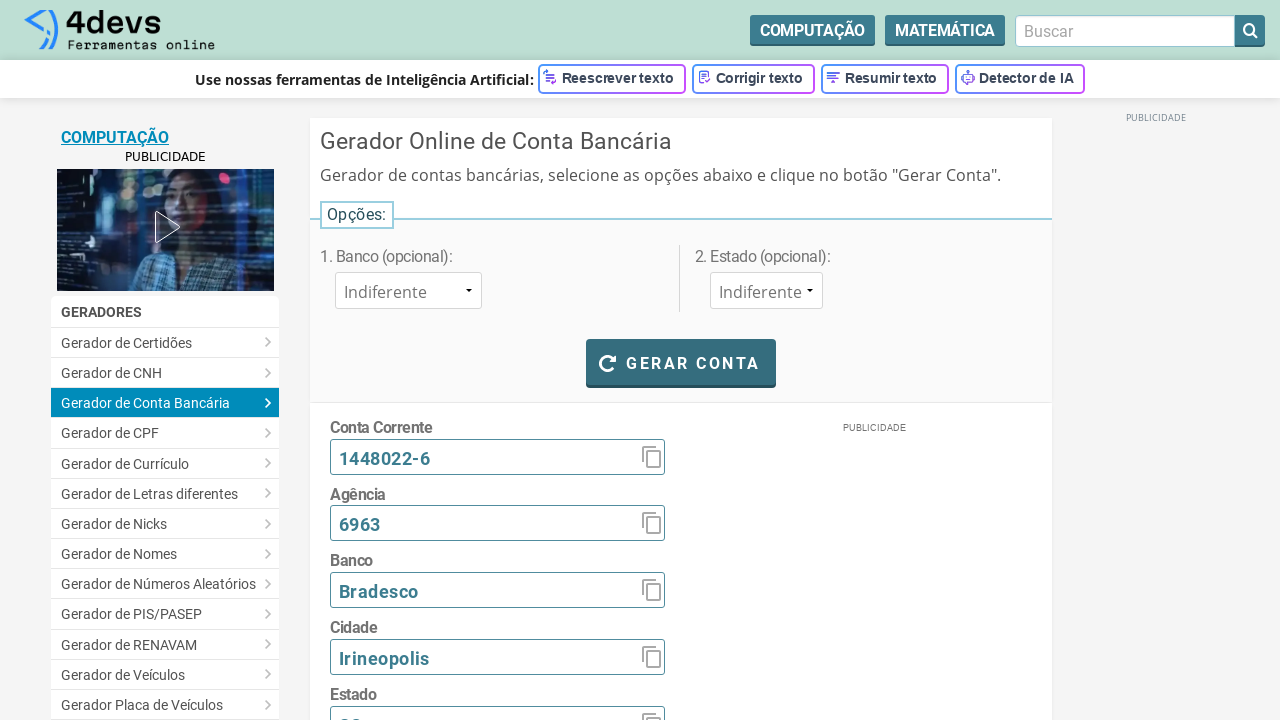

Verified cidade field is visible
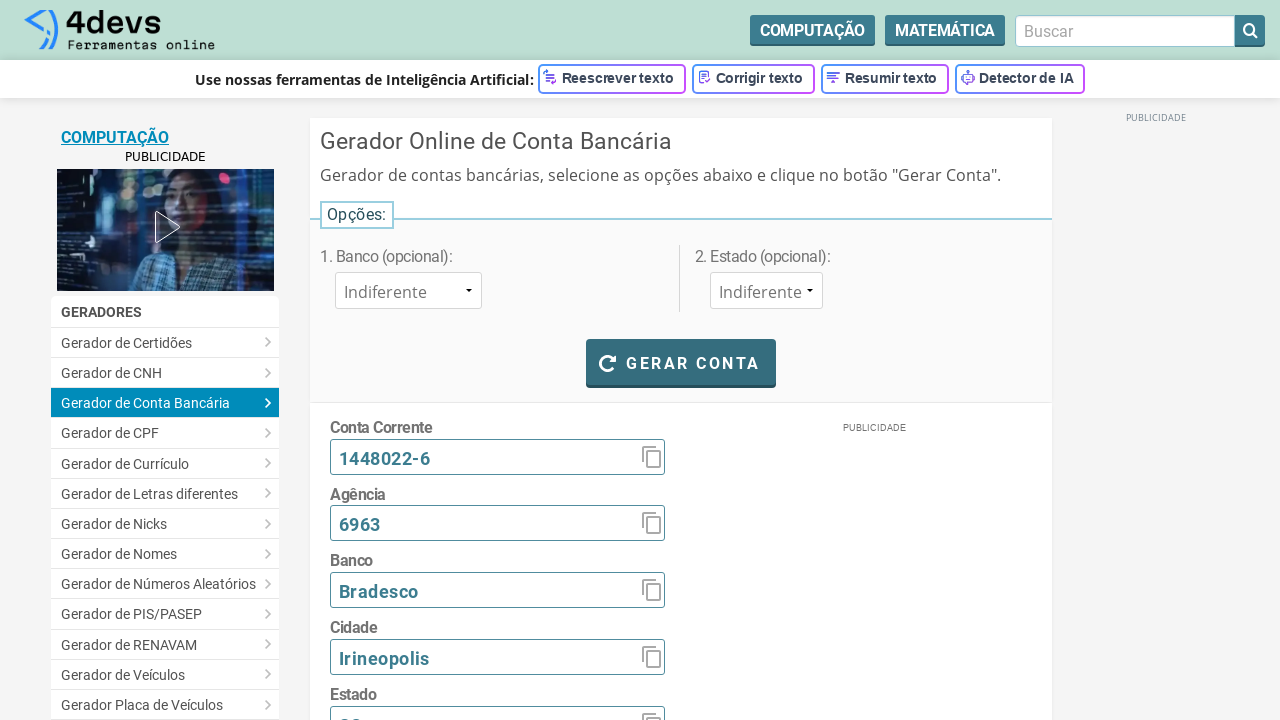

Verified estado field is visible
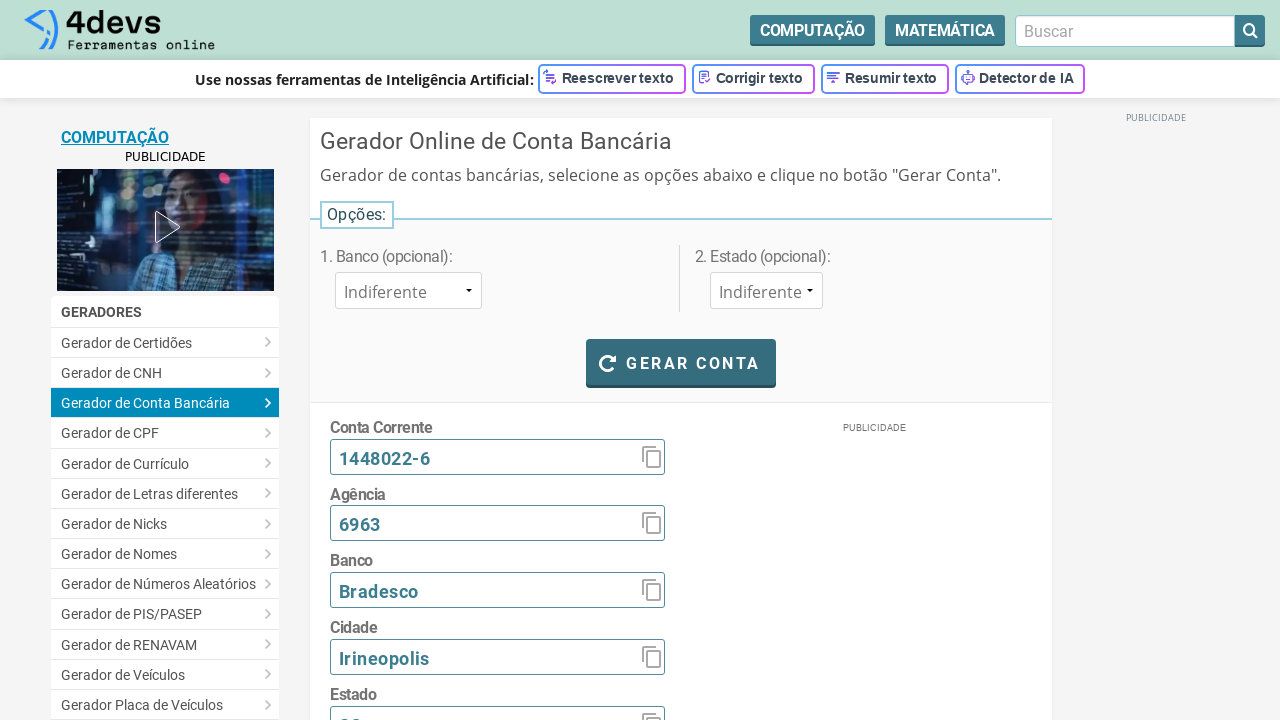

Clicked generate account button at (681, 362) on #btn_gerar_conta
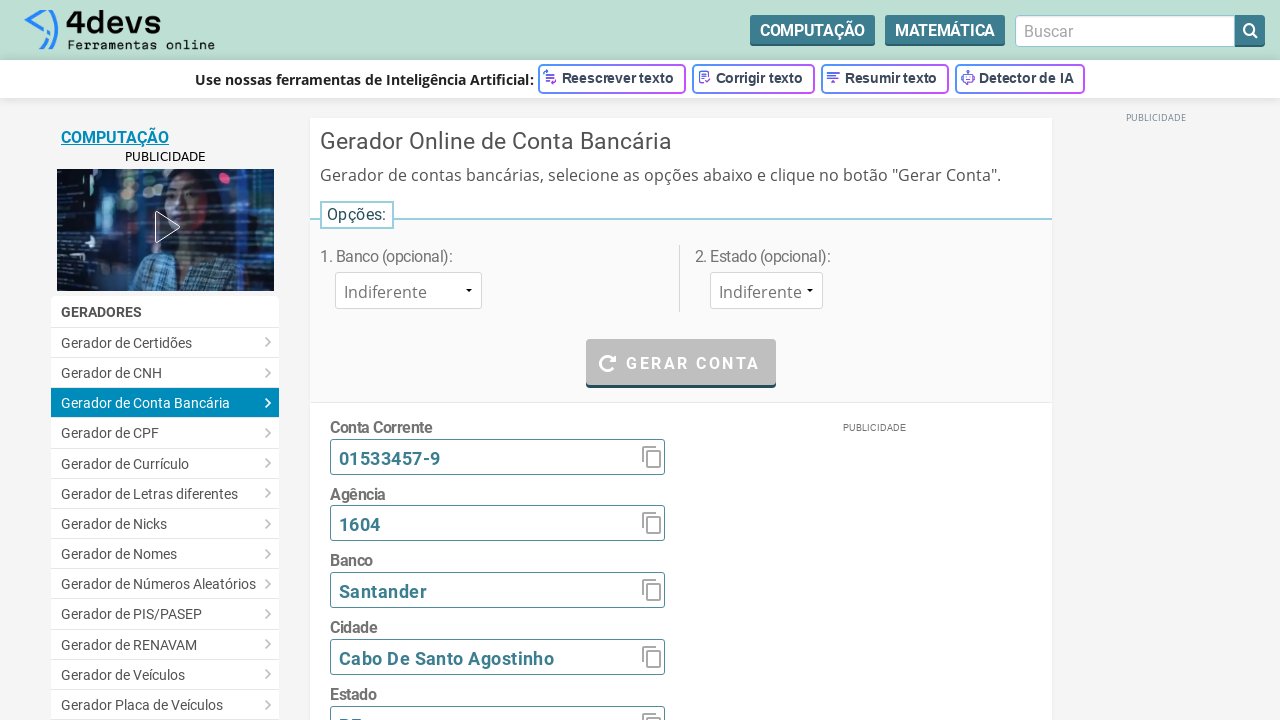

Account data loaded - conta_corrente field appeared
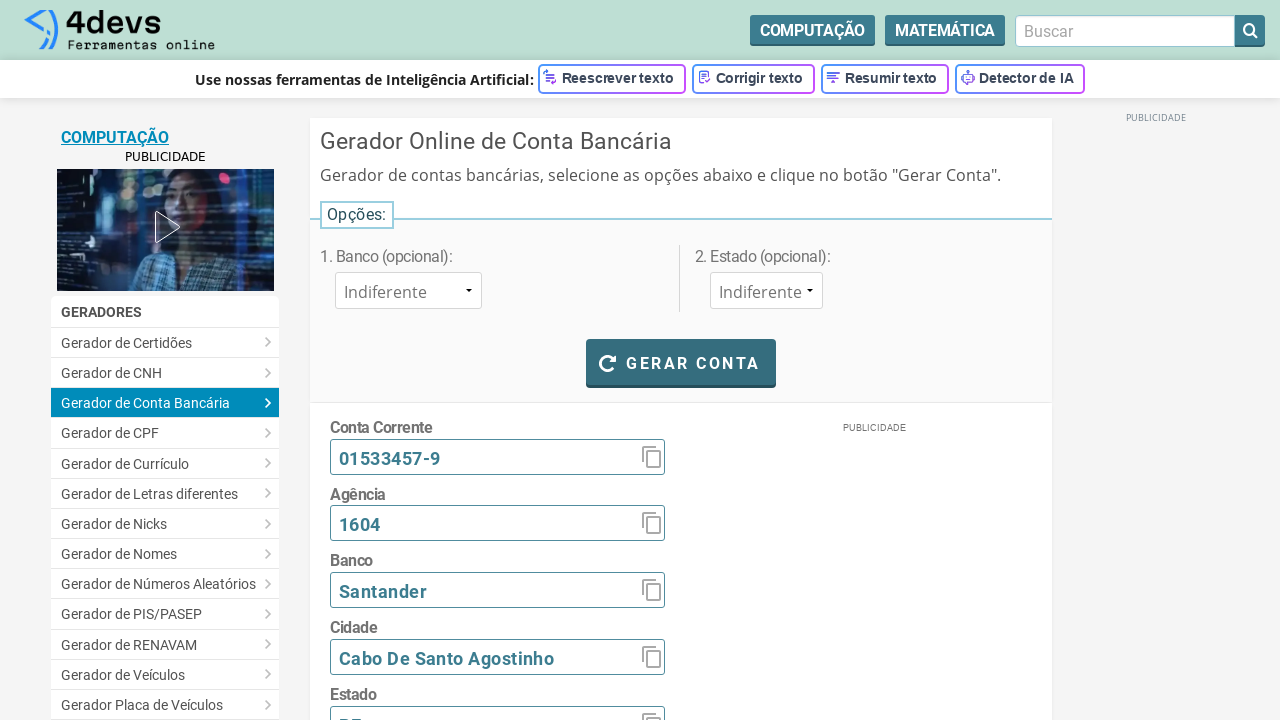

Verified conta_corrente field is visible
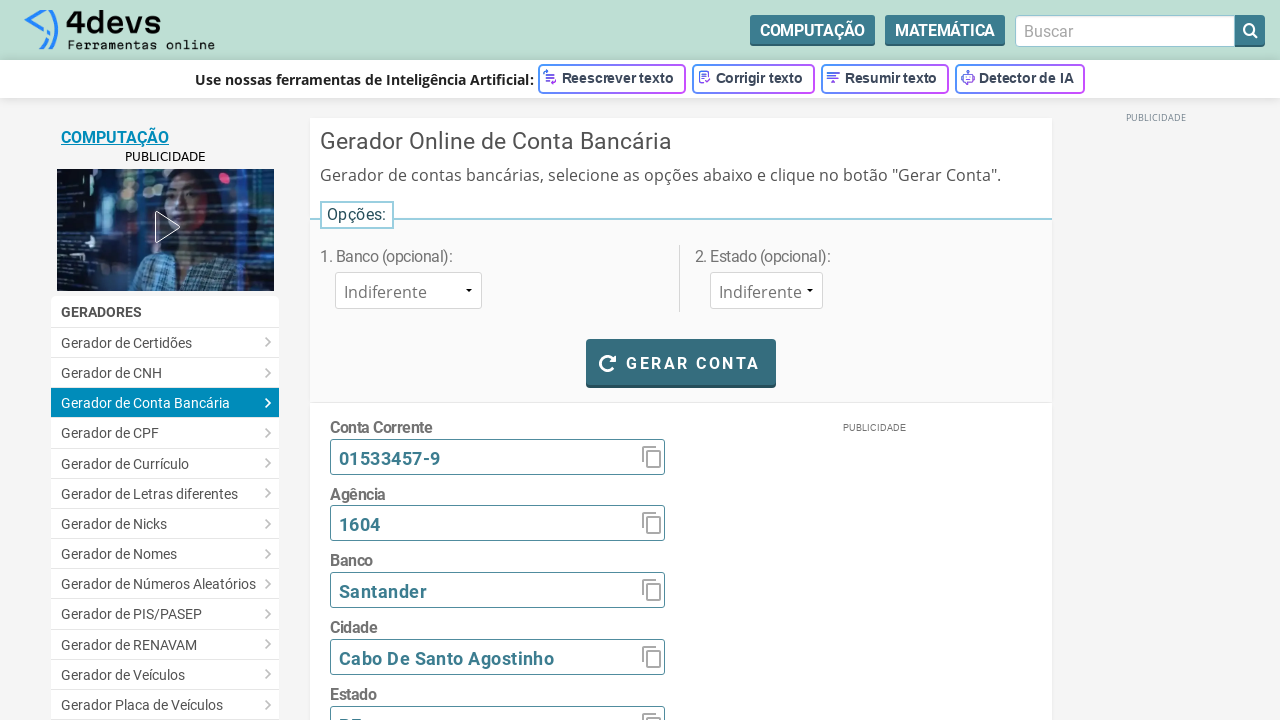

Verified agencia field is visible
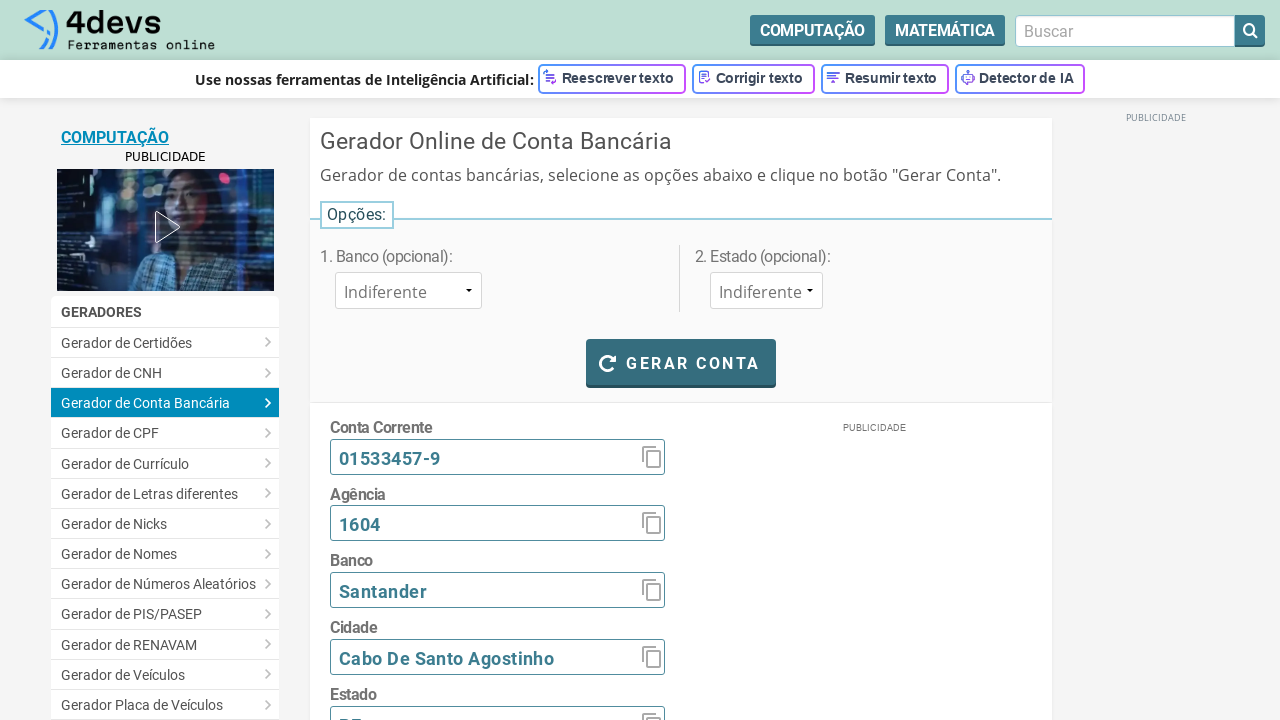

Verified banco field is visible
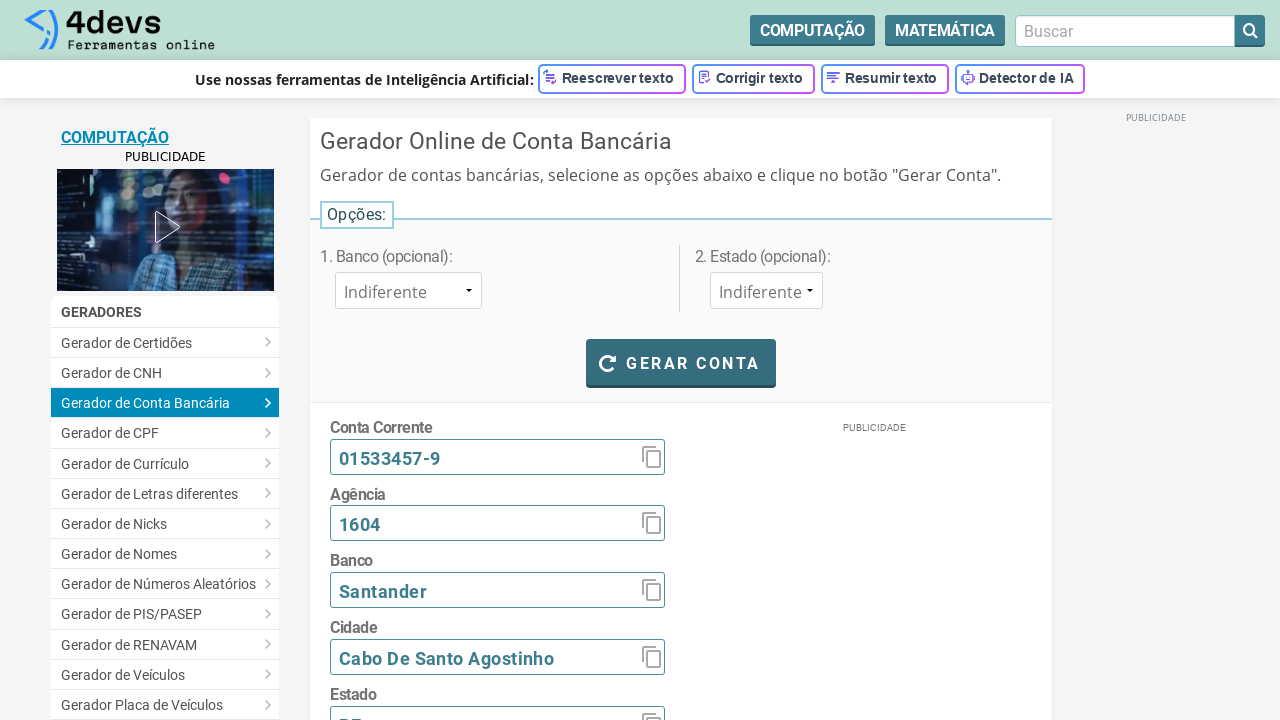

Verified cidade field is visible
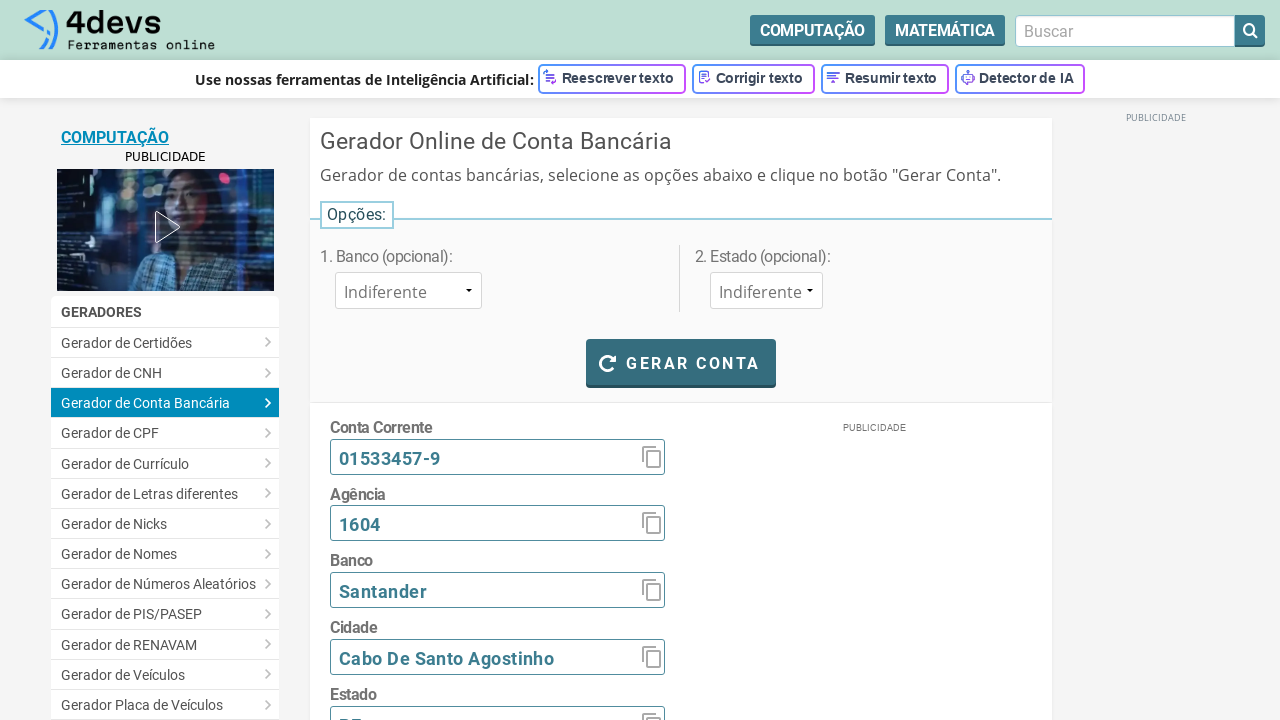

Verified estado field is visible
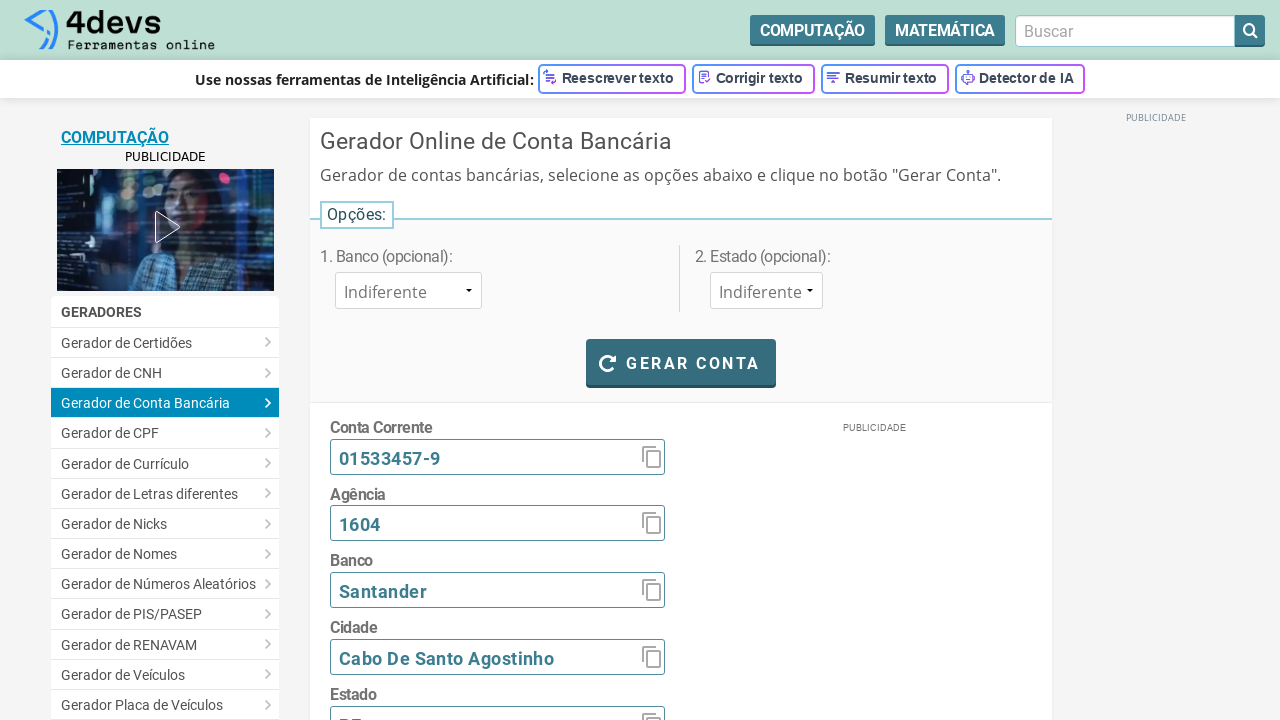

Clicked generate account button at (681, 362) on #btn_gerar_conta
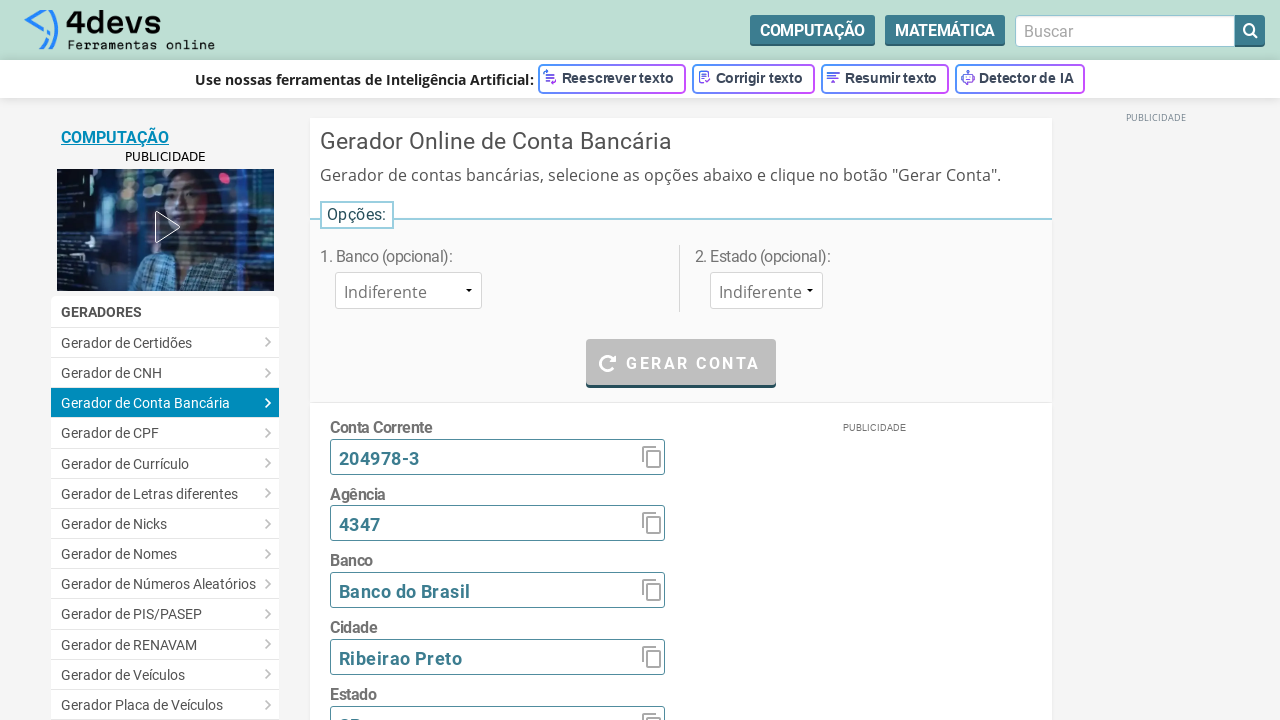

Account data loaded - conta_corrente field appeared
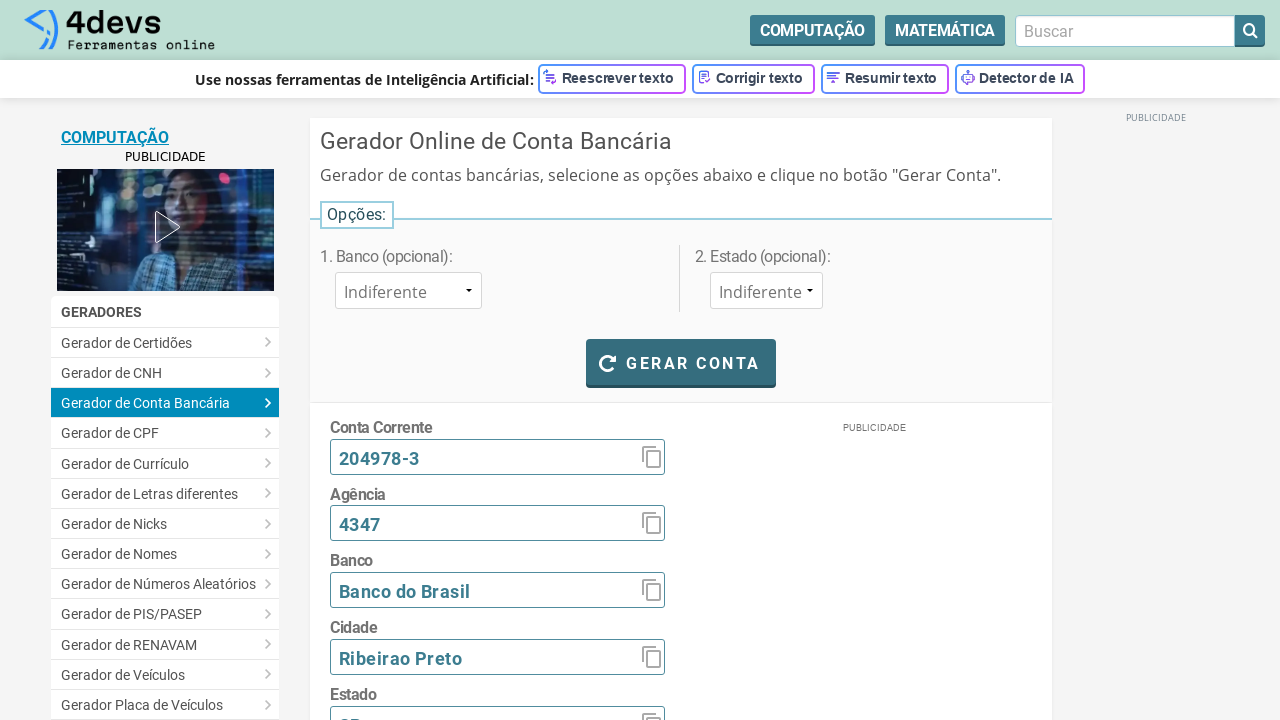

Verified conta_corrente field is visible
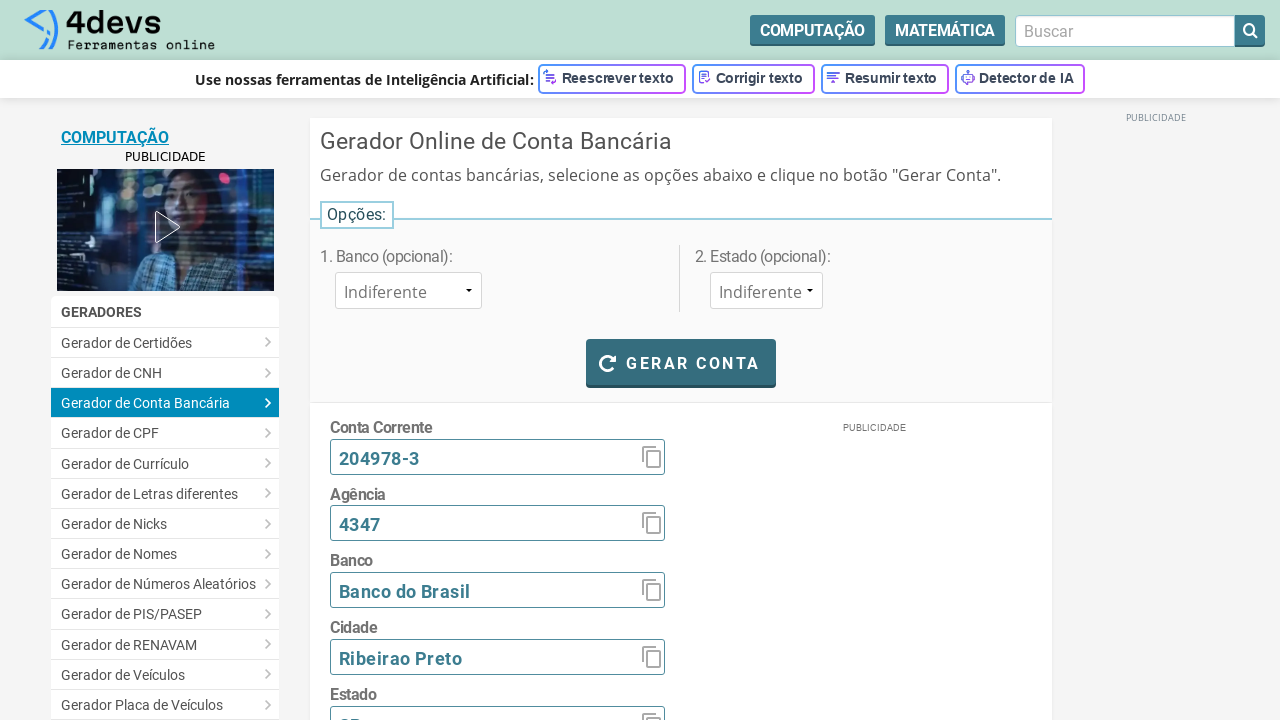

Verified agencia field is visible
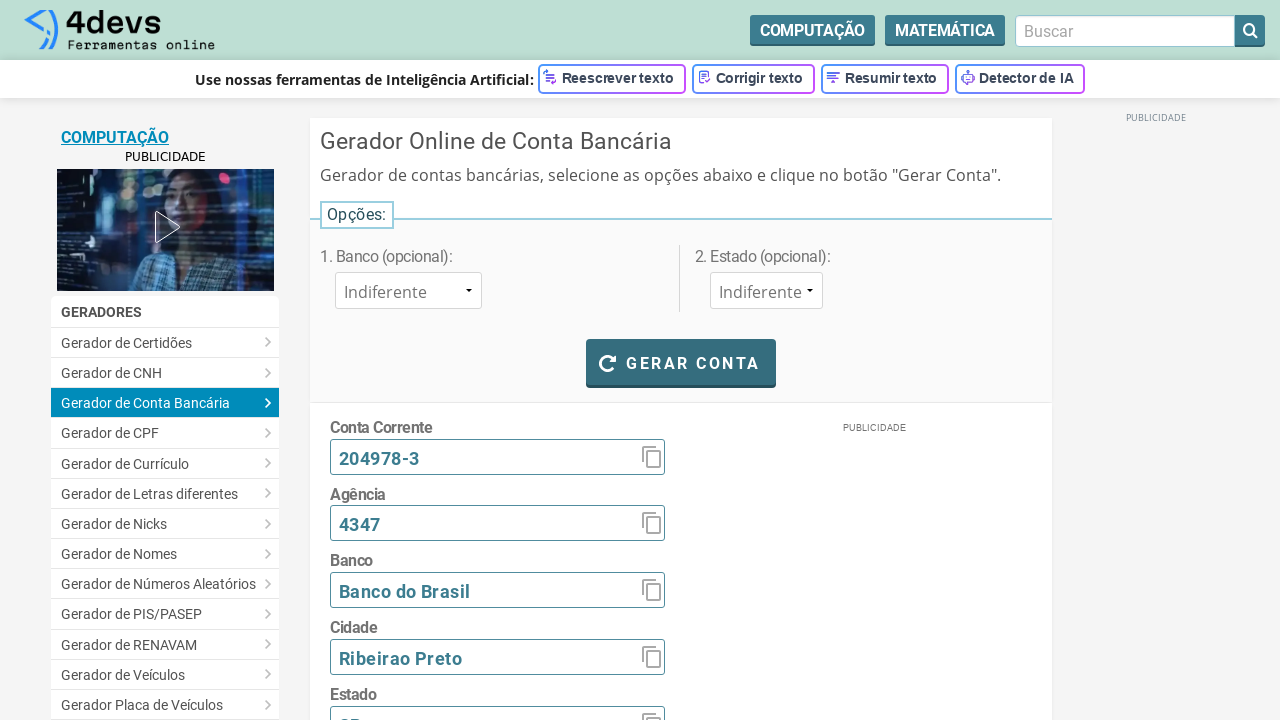

Verified banco field is visible
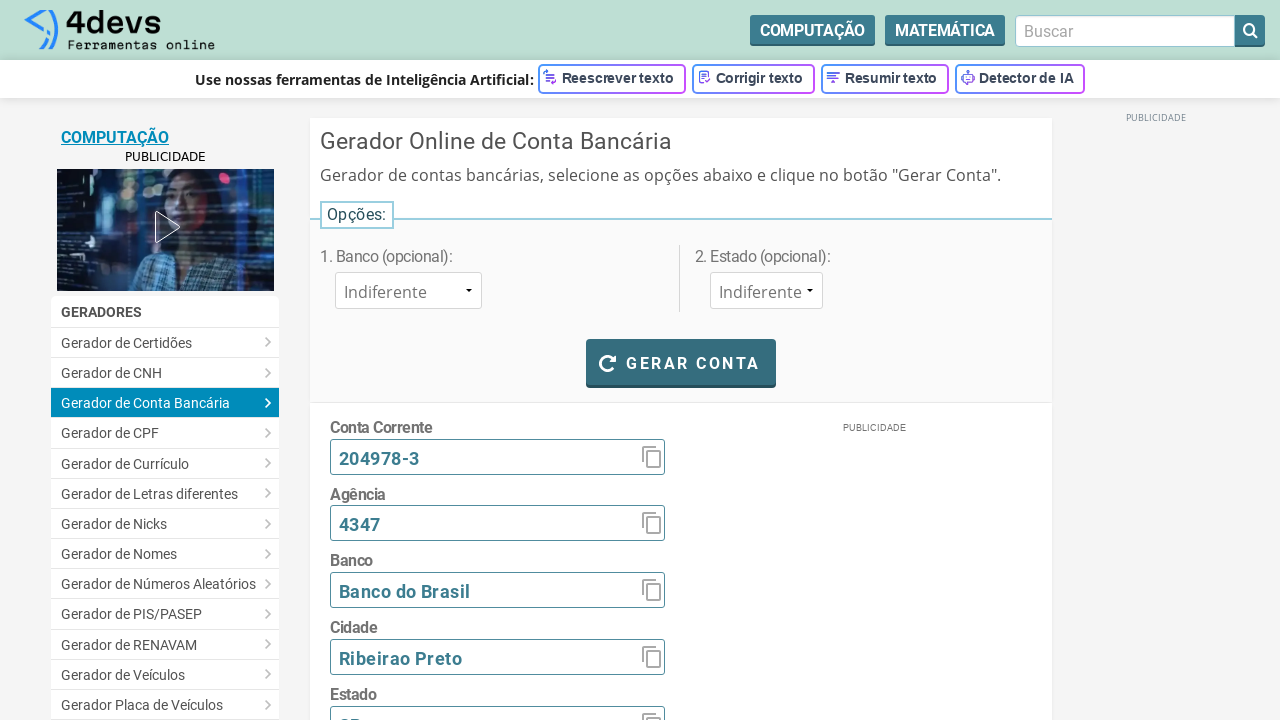

Verified cidade field is visible
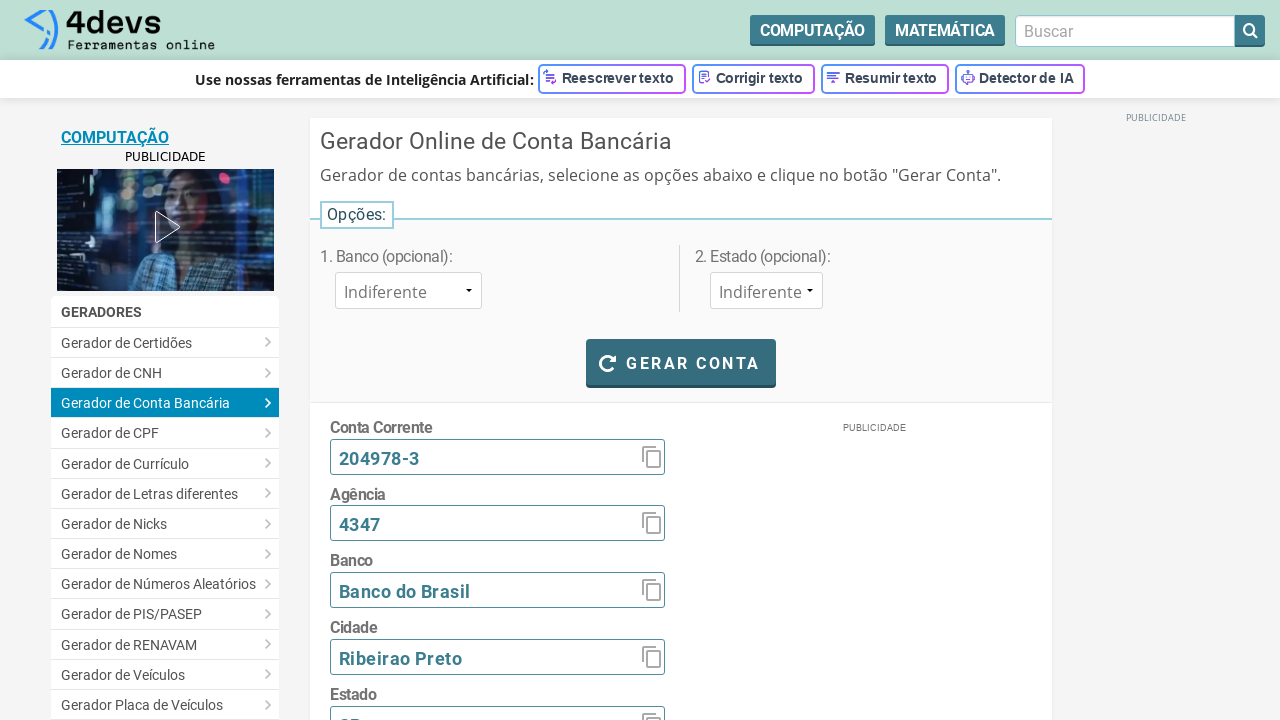

Verified estado field is visible
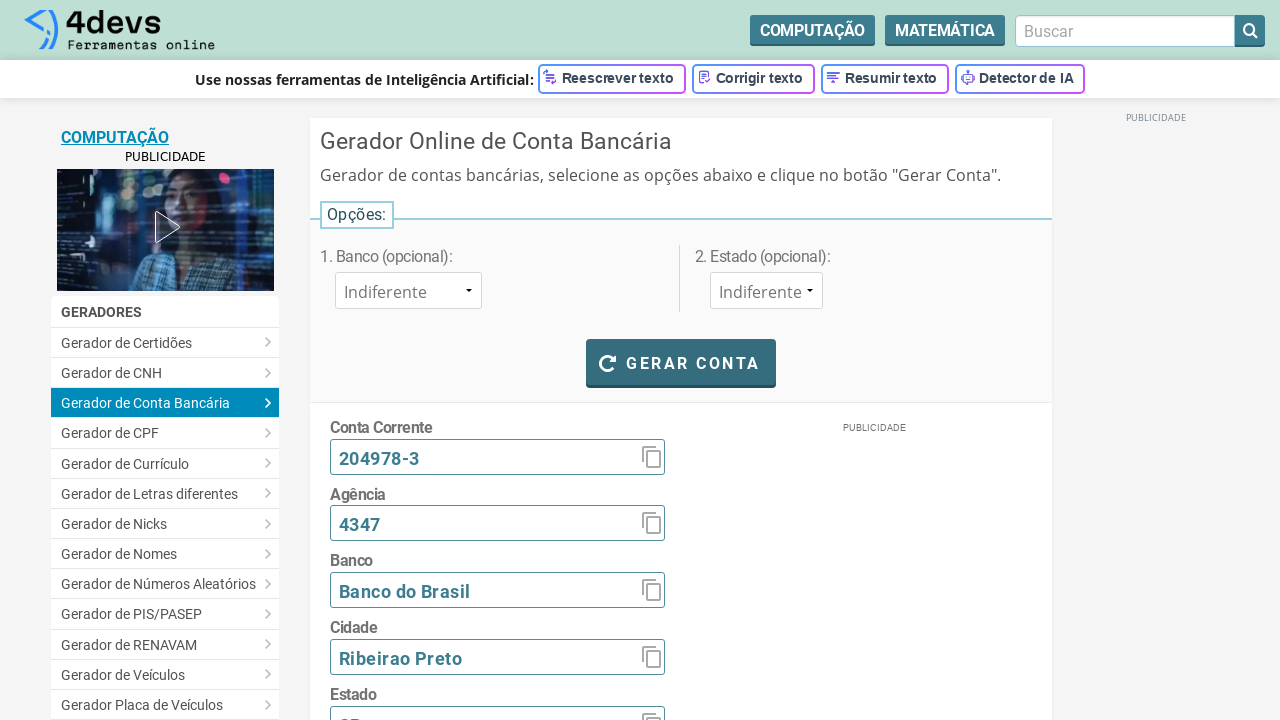

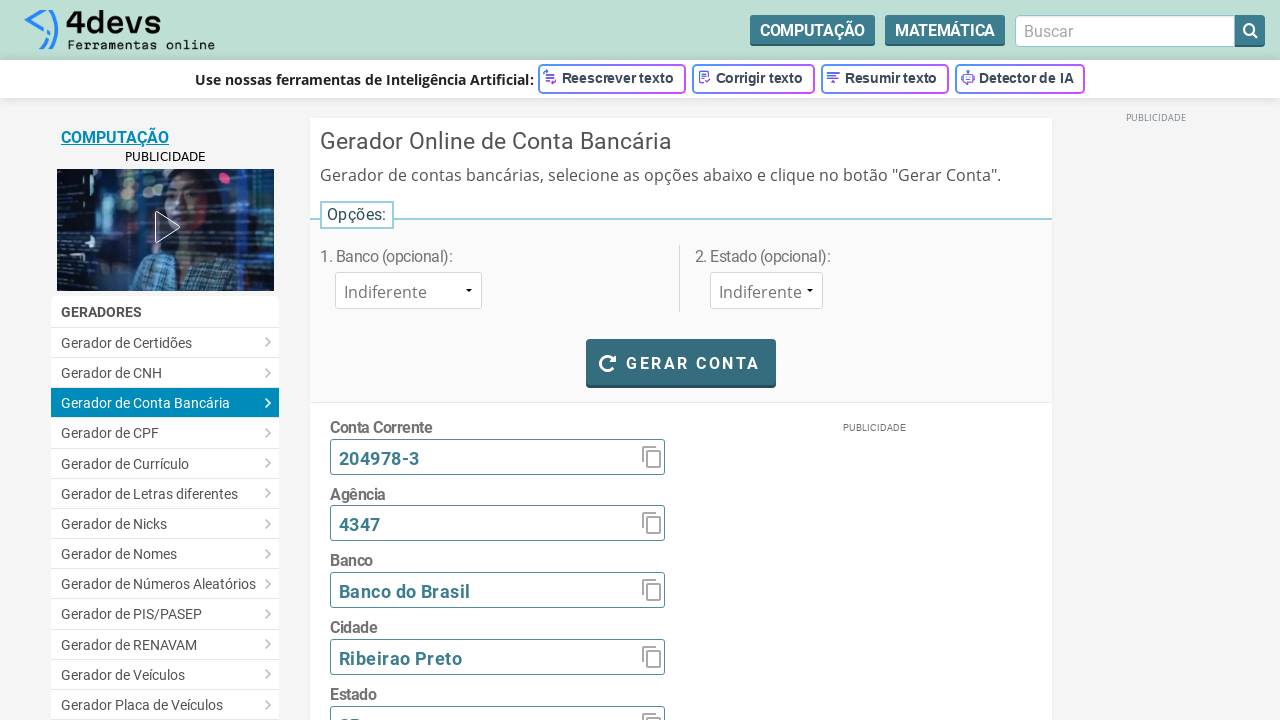